Tests interaction with multiple link elements on a button locators practice page by sending text to links and clicking the last one.

Starting URL: https://syntaxprojects.com/buttons-locators.php

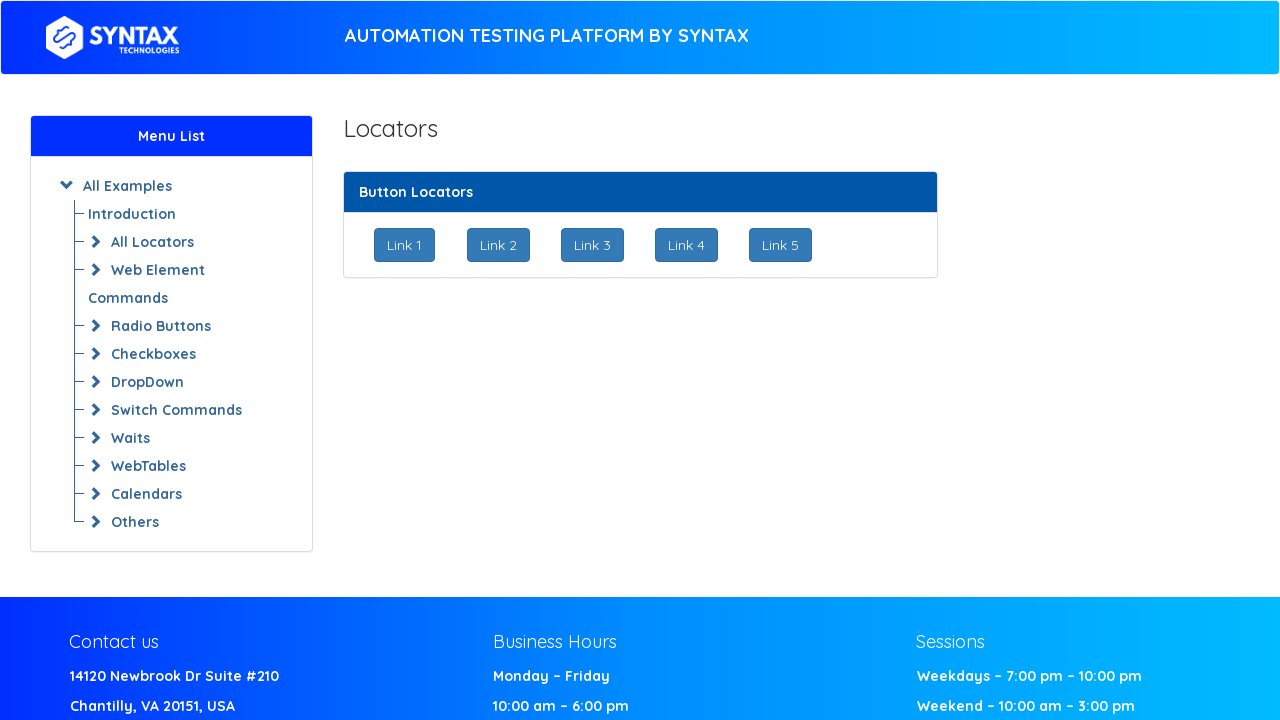

Sent 'Link 1' text to first link element
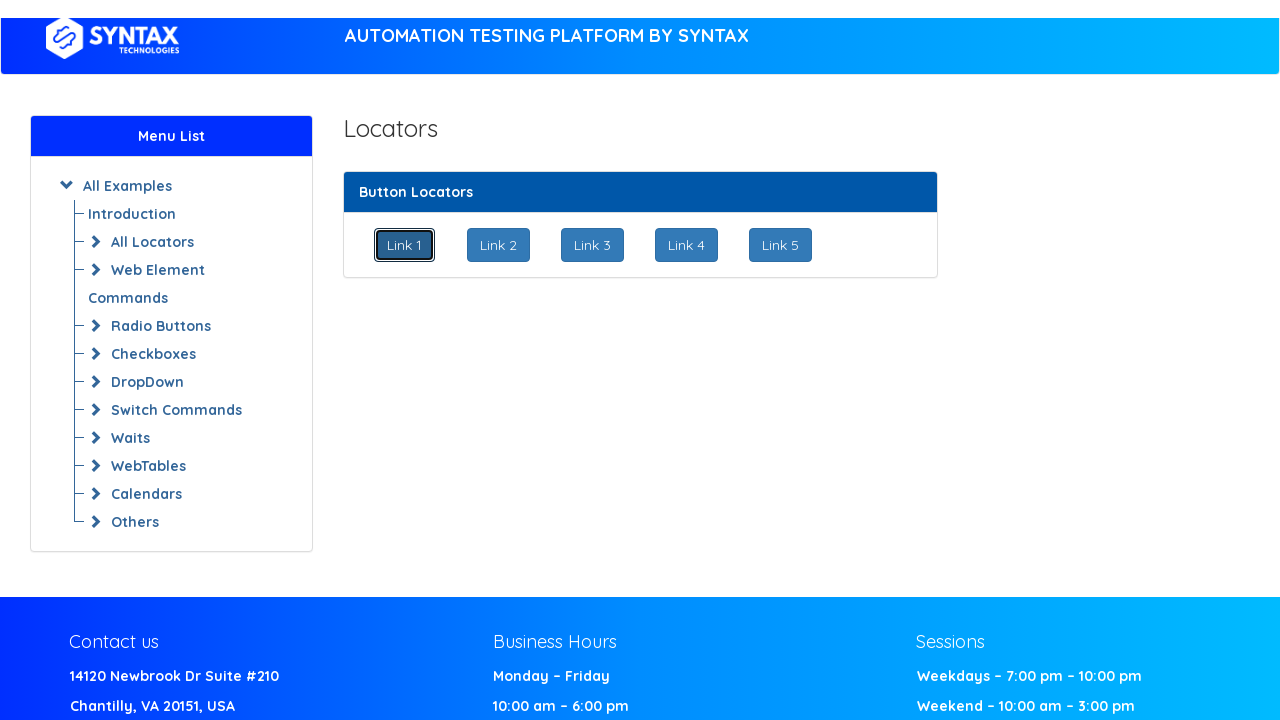

Sent 'Link 2' text to second link element
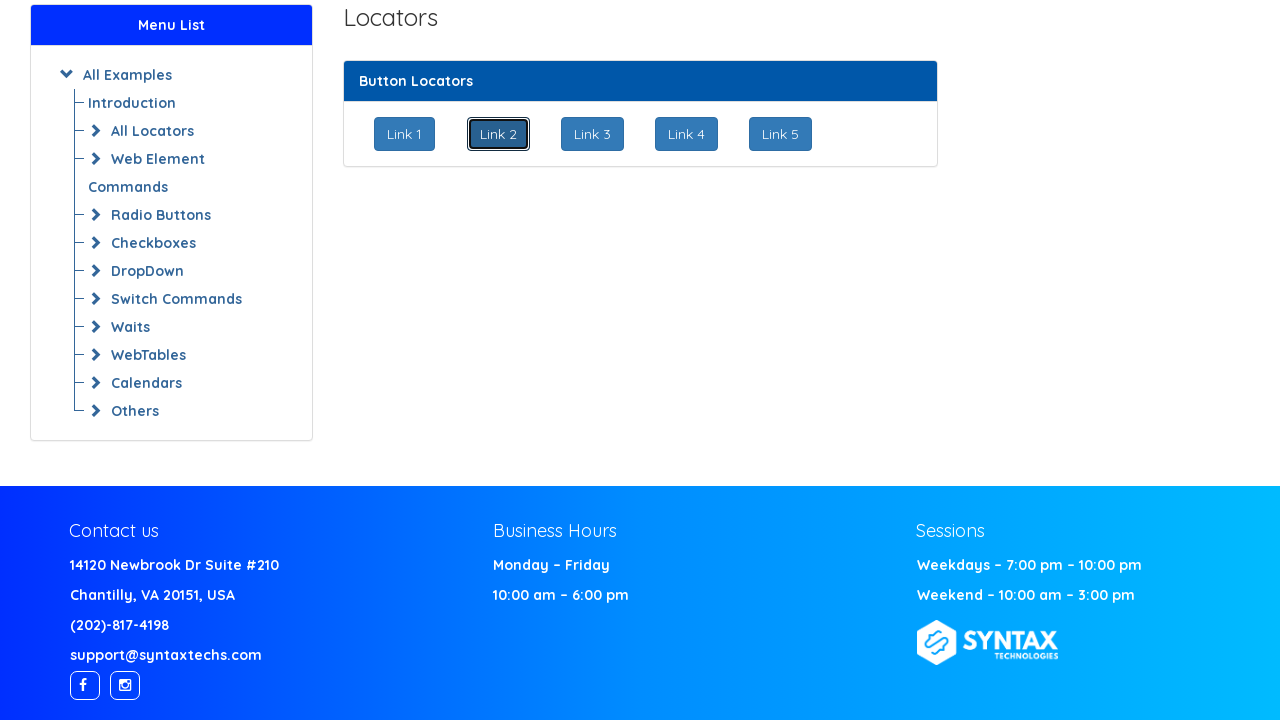

Sent 'Link 3' text to third link element
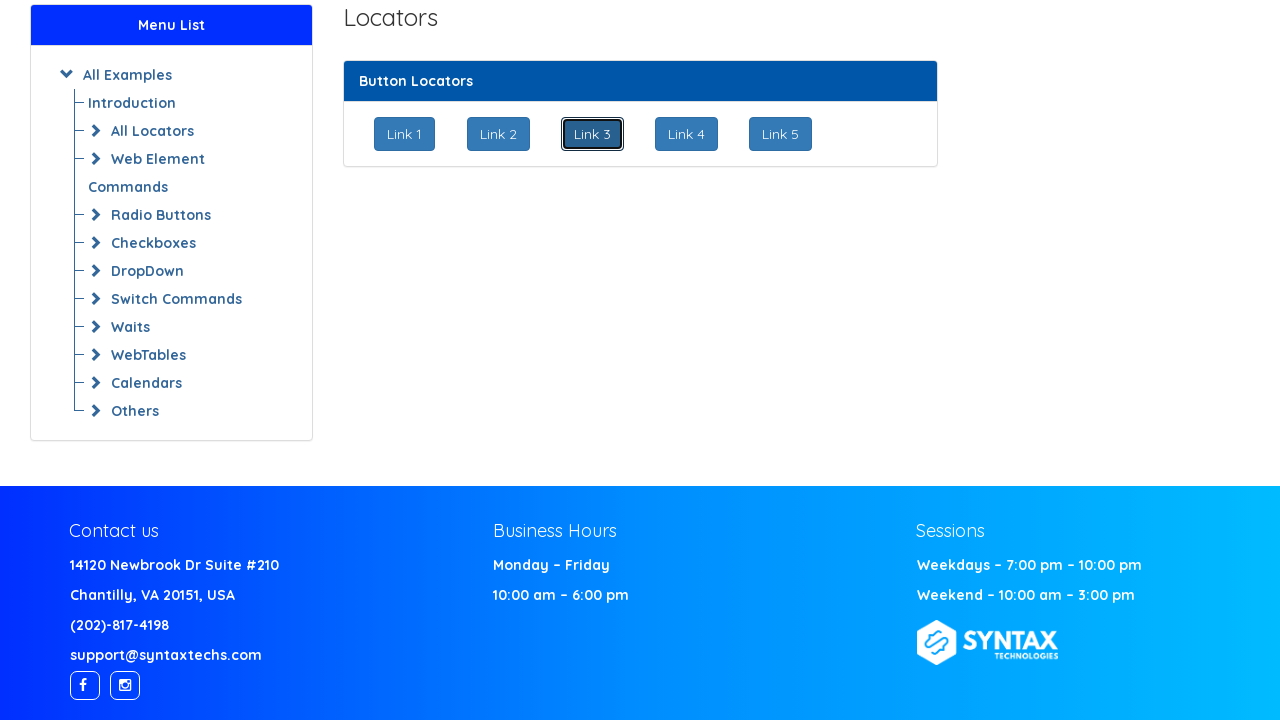

Sent 'Link 4' text to fourth link element
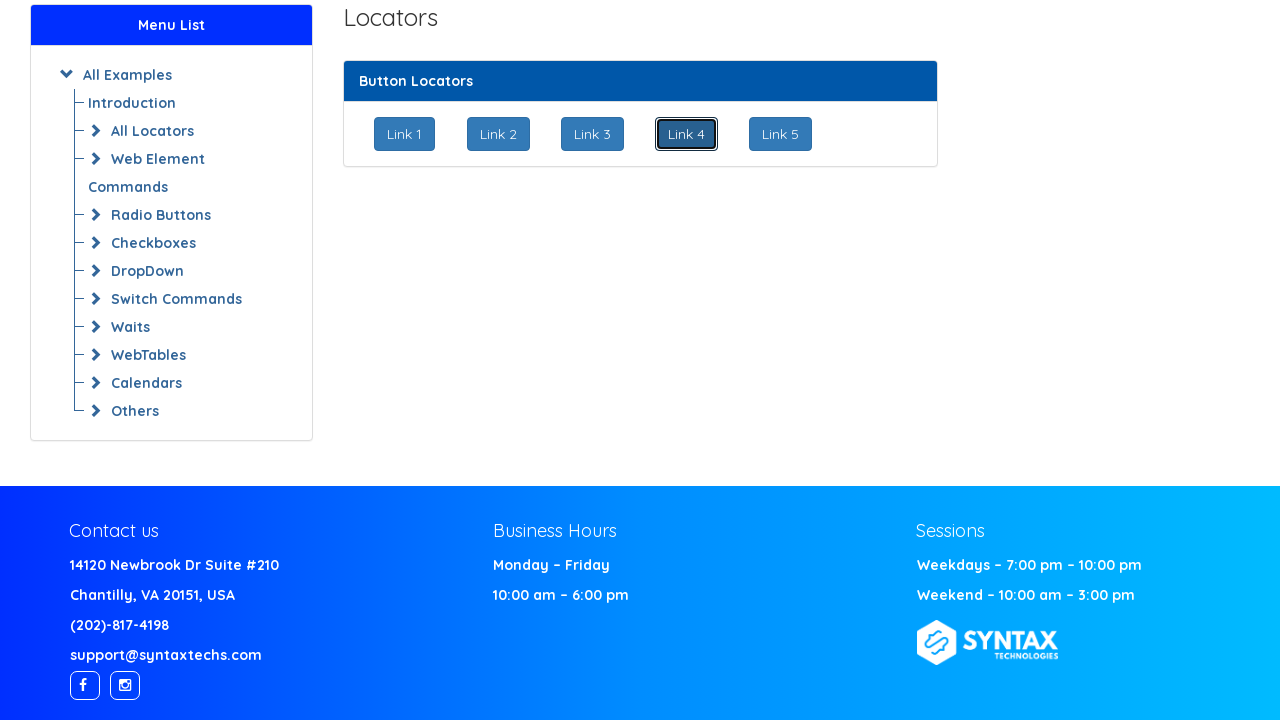

Sent 'Link 5' text to fifth link element
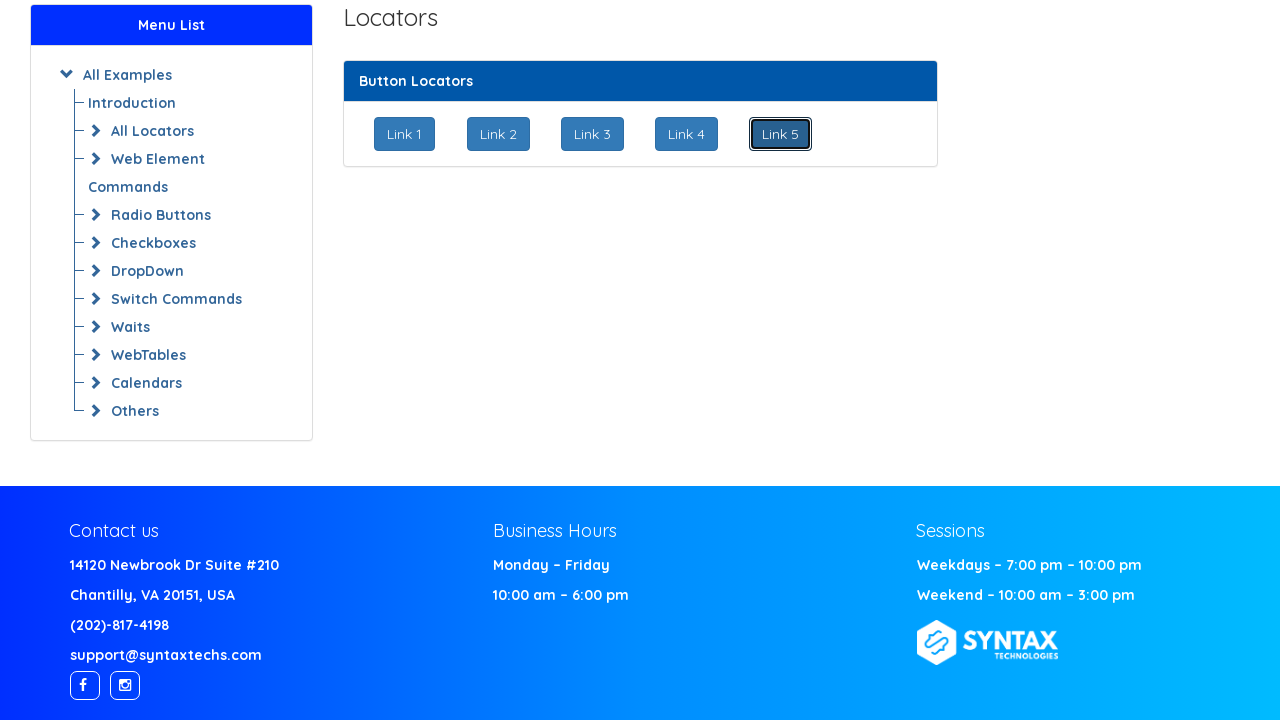

Clicked the fifth link element at (780, 134) on xpath=/html/body/div[2]/div/div[2]/div/div[2]/div/div[5]/a
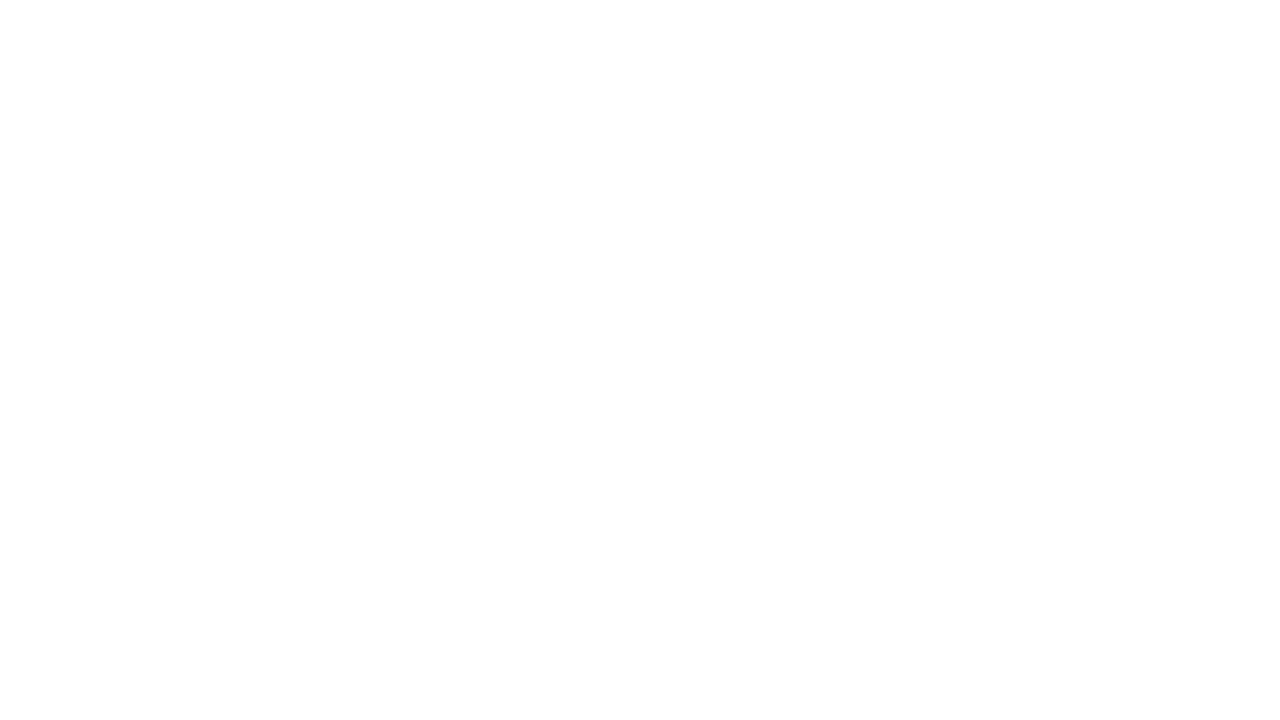

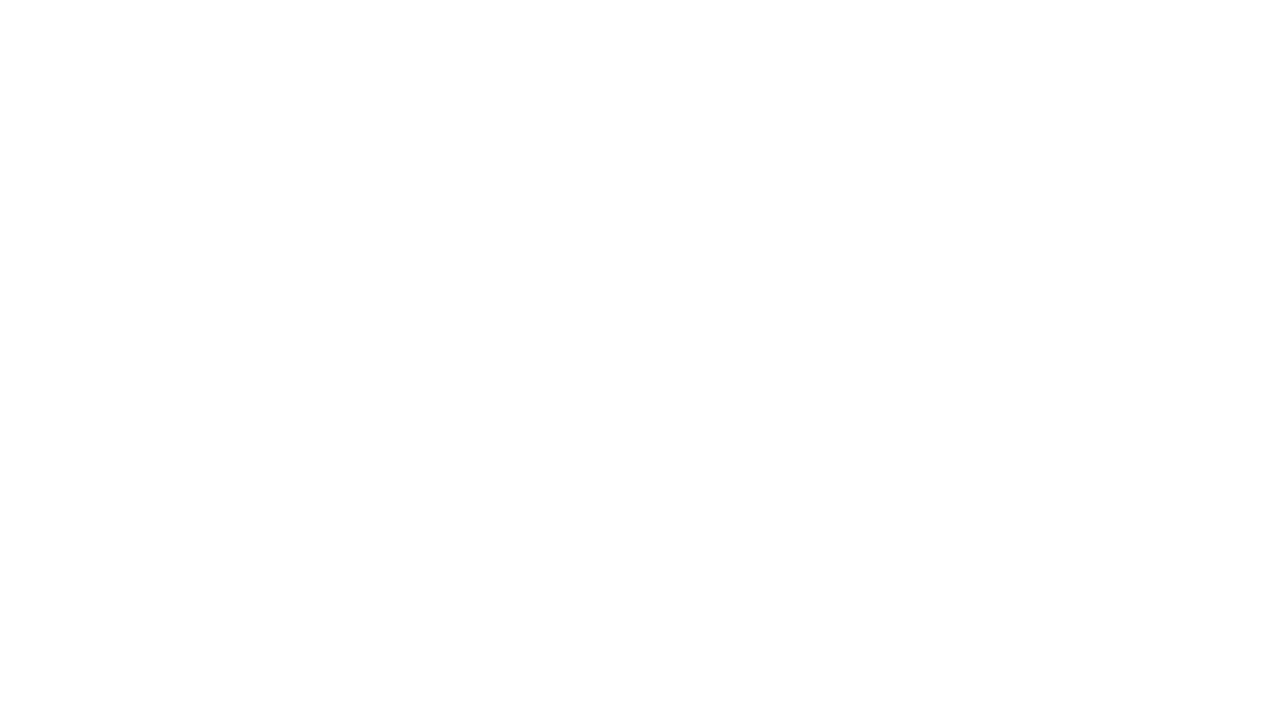